Tests navigation from Browse Languages back to Start menu and verifies the welcome title

Starting URL: https://www.99-bottles-of-beer.net/

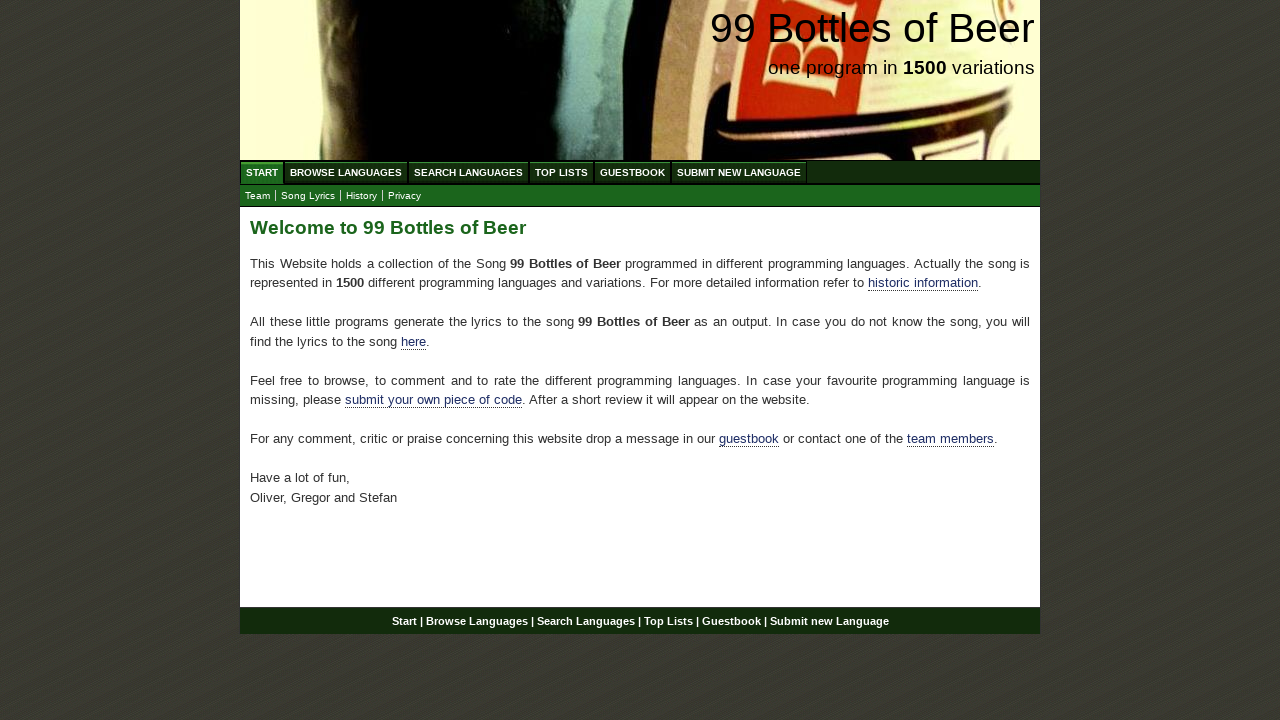

Clicked on Browse Languages menu item at (346, 172) on xpath=//body/div[@id='wrap']/div[@id='navigation']/ul[@id='menu']/li/a[@href='/a
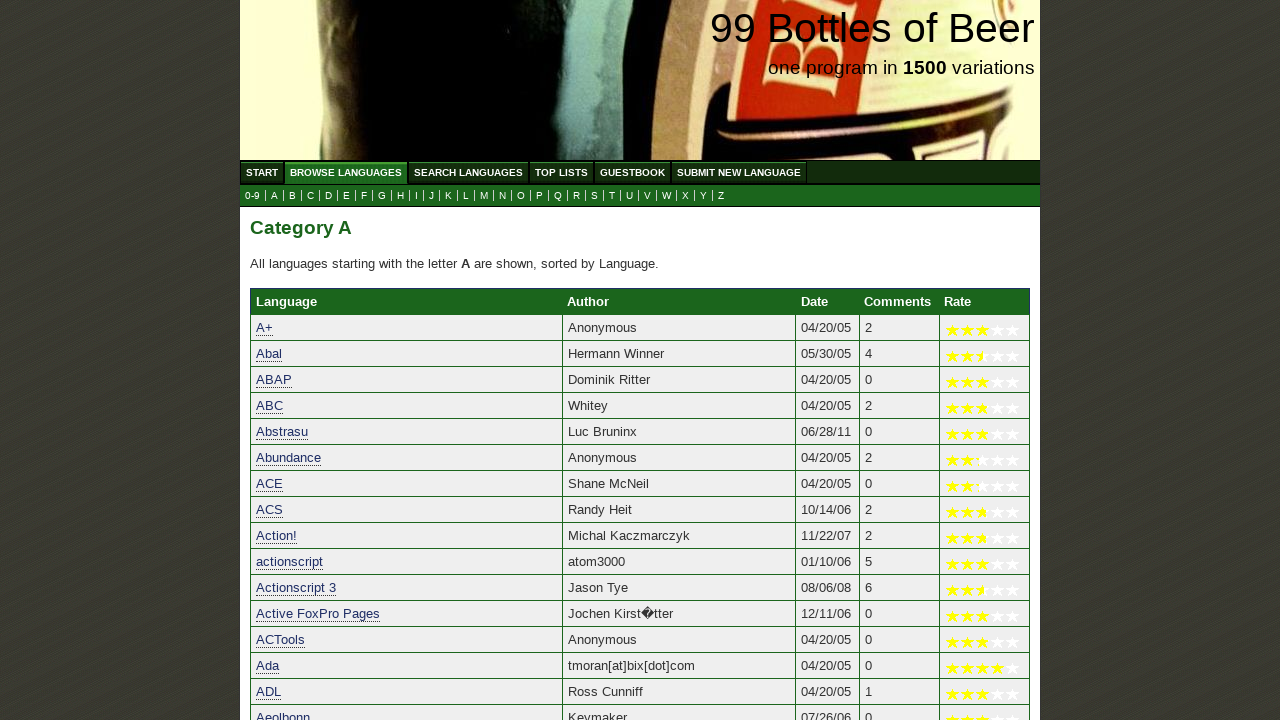

Clicked on Start menu item to navigate back at (262, 172) on xpath=//body/div[@id='wrap']/div[@id='navigation']/ul[@id='menu']/li/a[@href='/'
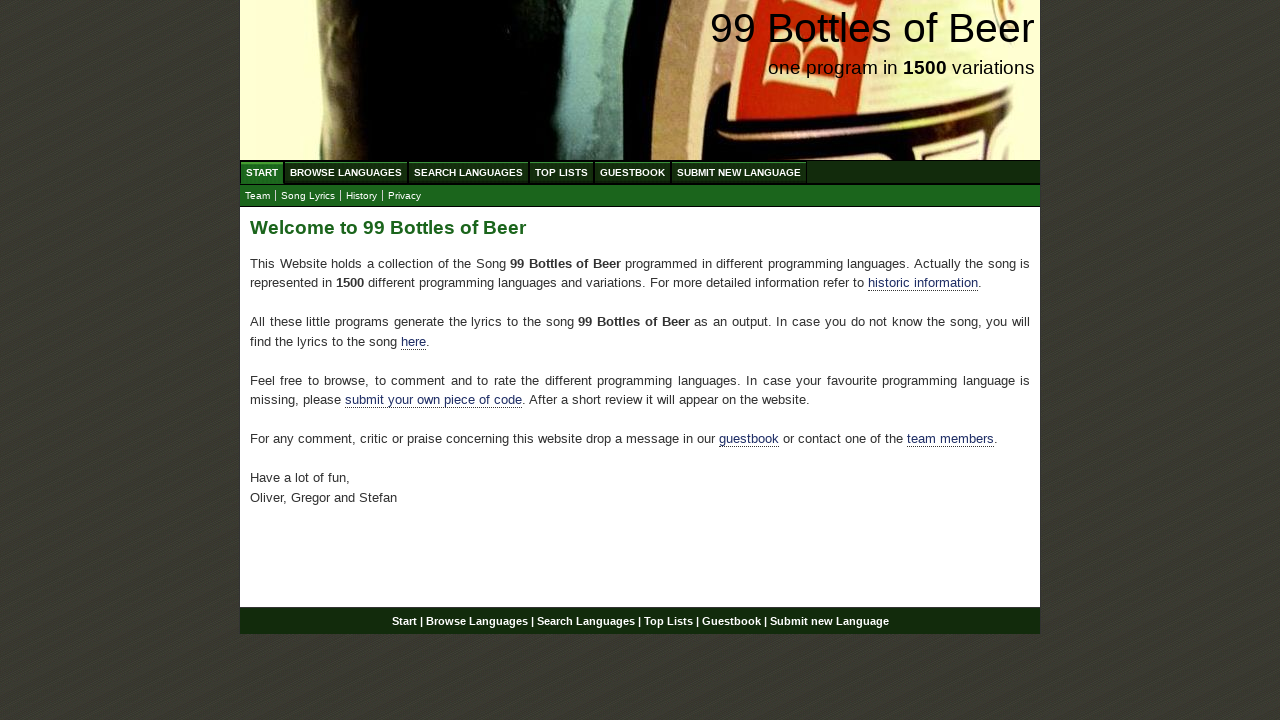

Verified welcome title 'Welcome to 99 Bottles of Beer' is displayed
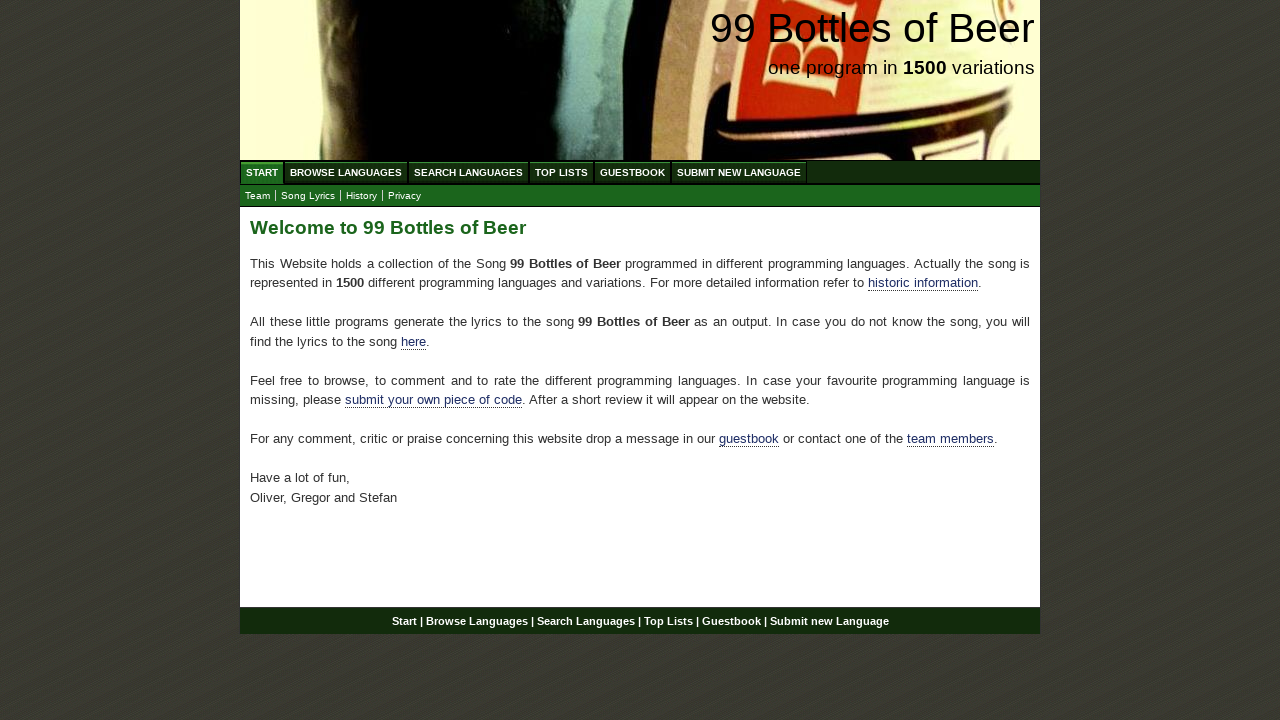

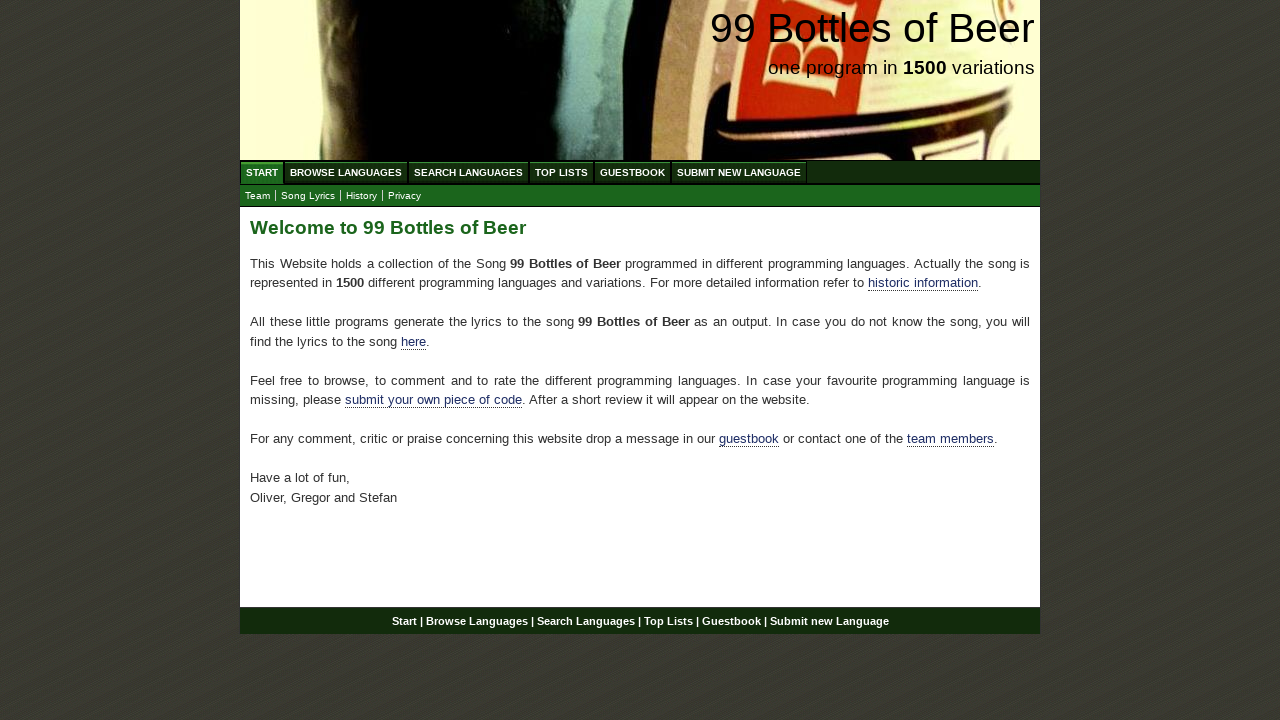